Tests mouse hover functionality by hovering over a dropdown button to reveal menu items, then clicking on a specific menu item (Appium)

Starting URL: http://seleniumpractise.blogspot.com/2016/08/how-to-perform-mouse-hover-in-selenium.html

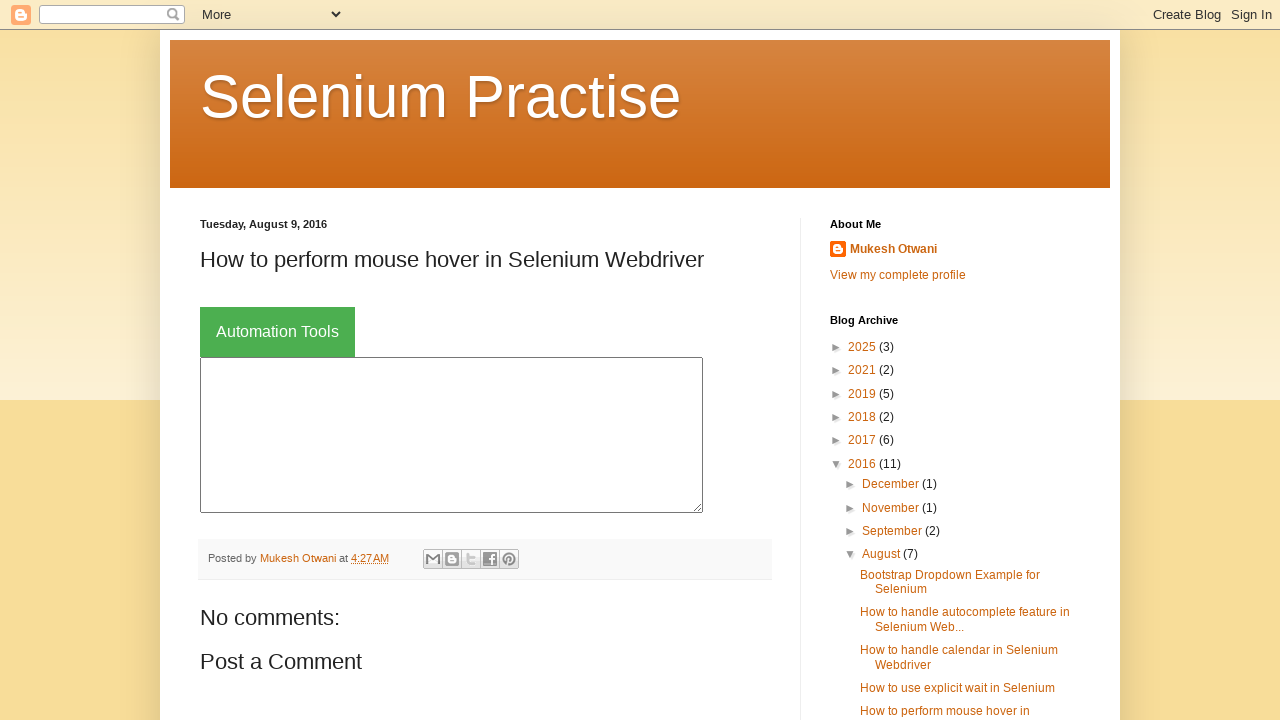

Navigated to mouse hover test page
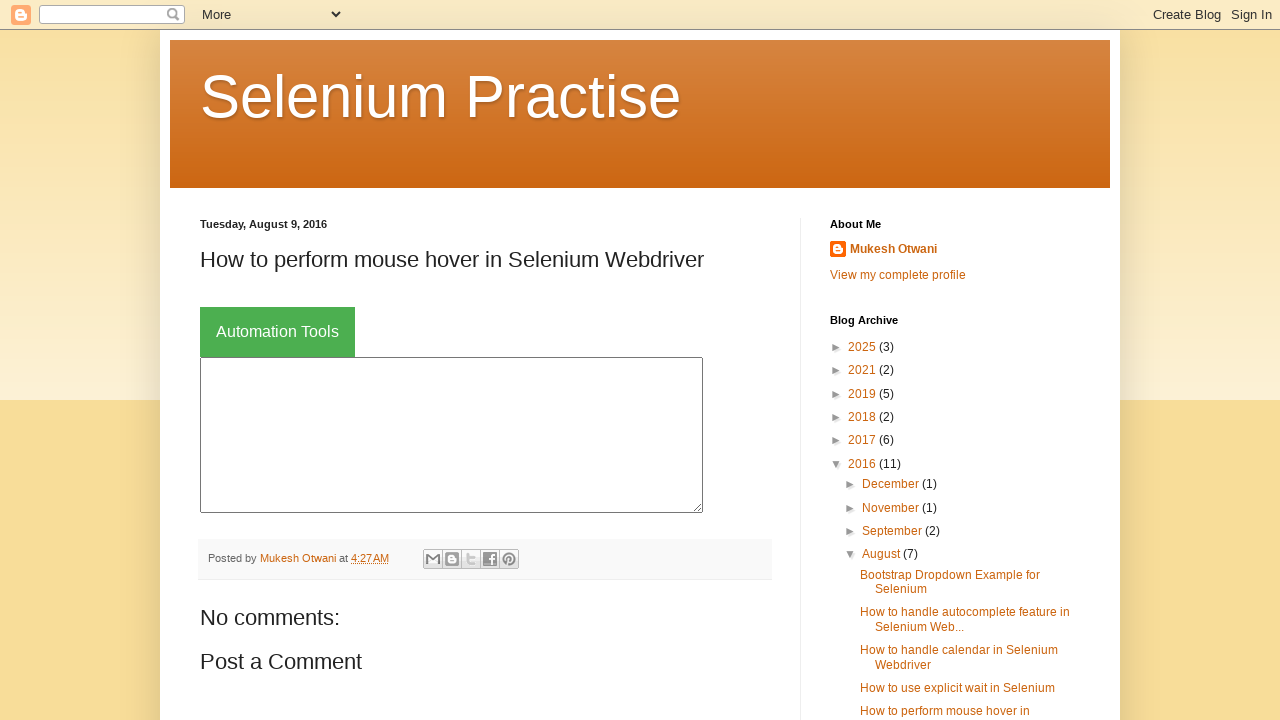

Hovered over Automation Tools button to reveal dropdown menu at (278, 332) on xpath=//button[text()='Automation Tools']
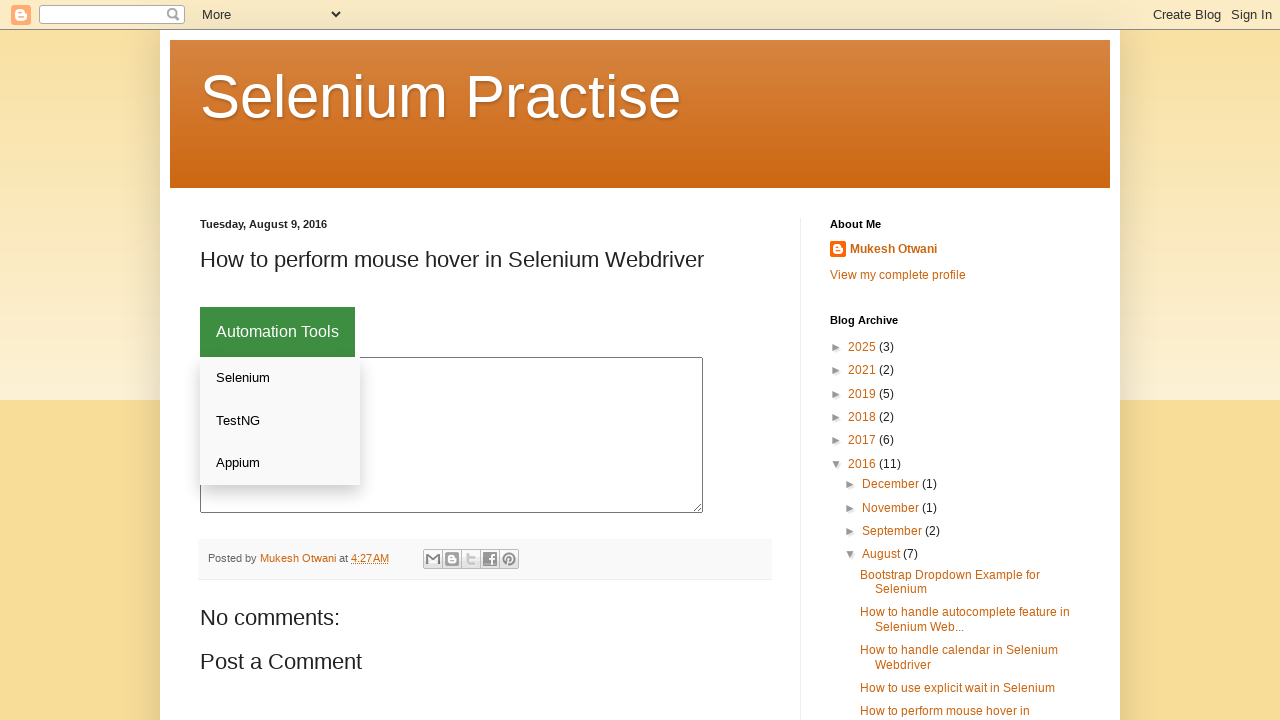

Dropdown content became visible
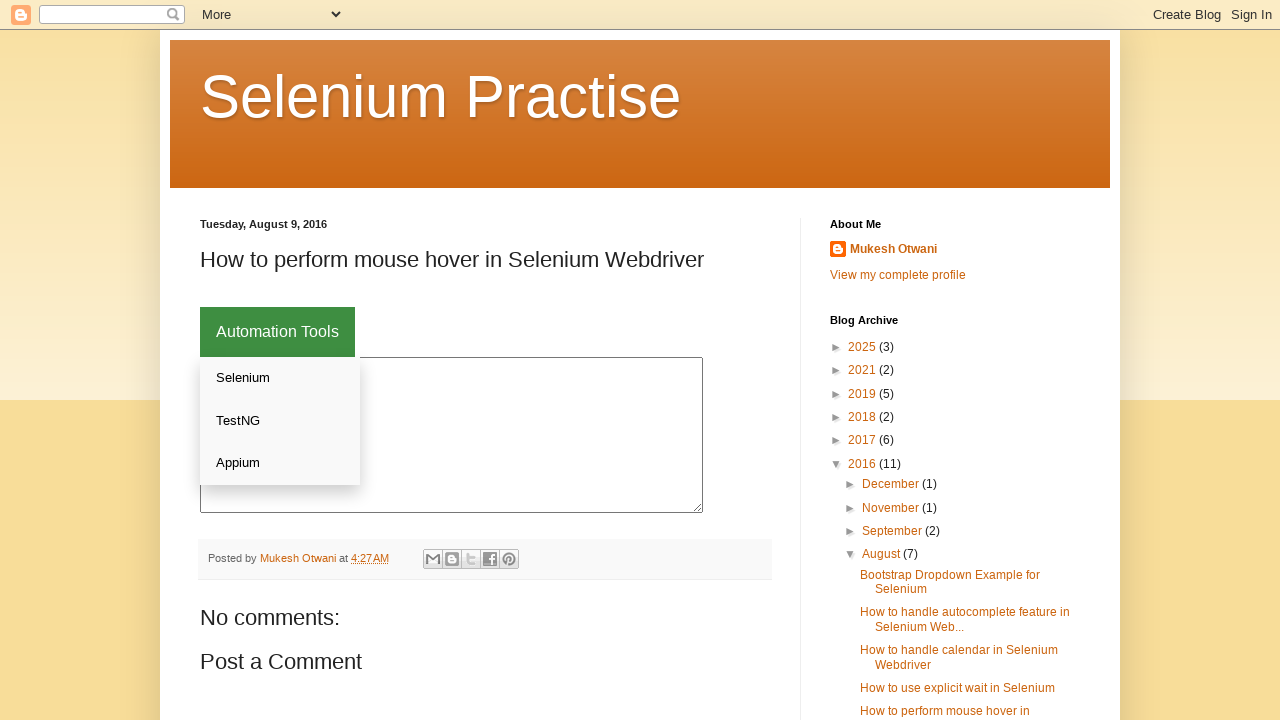

Found 3 dropdown menu items
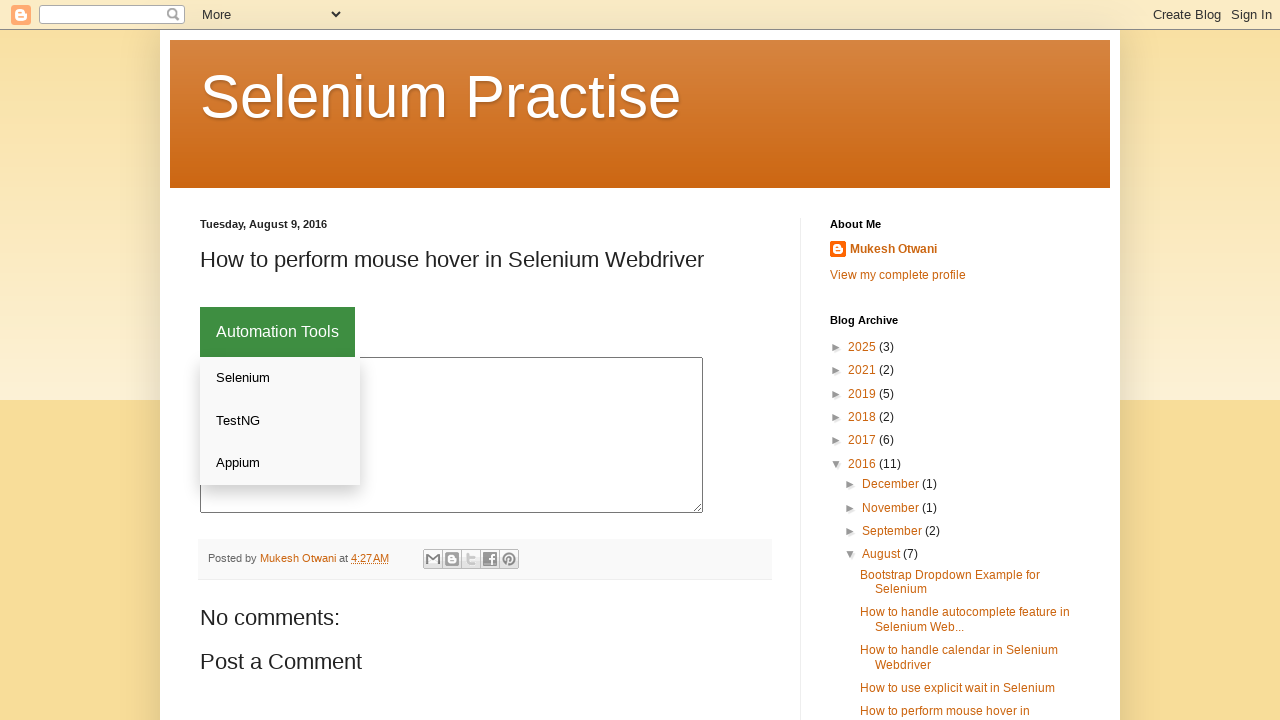

Clicked on Appium menu item at (280, 463) on .dropdown-content a >> nth=2
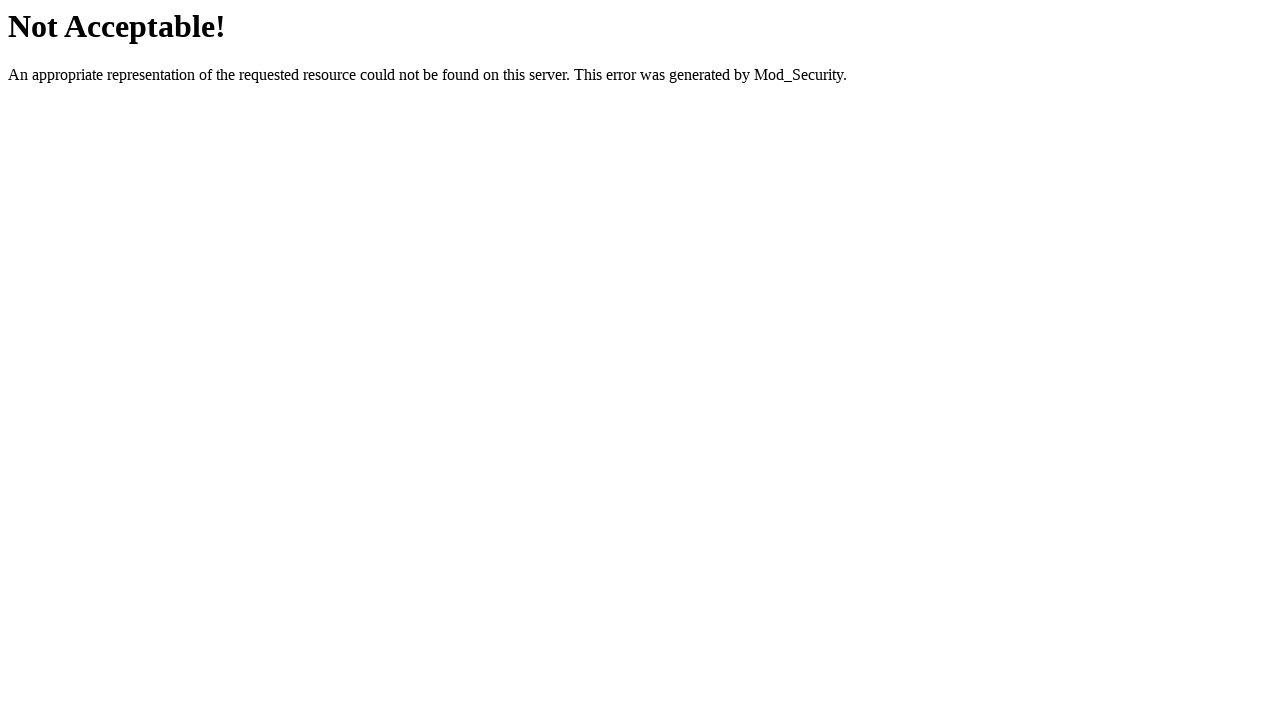

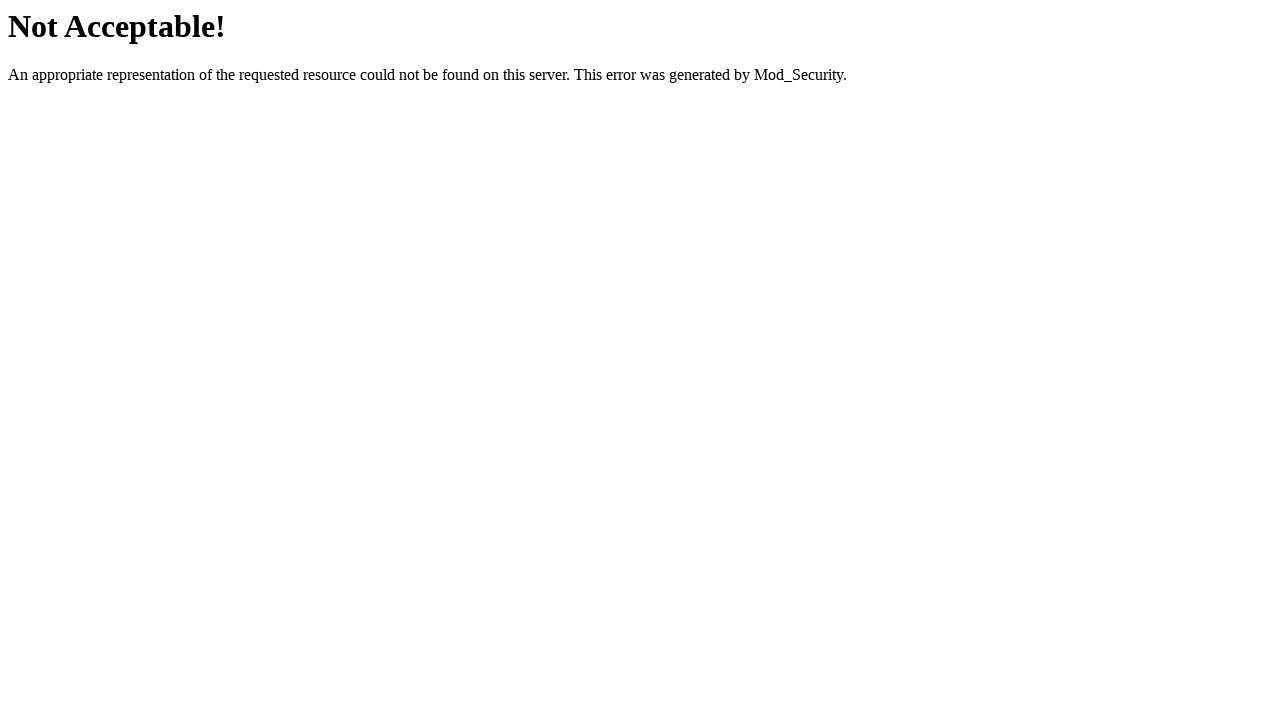